Tests form reset functionality by modifying fields and clicking the reset button to restore initial values

Starting URL: https://osstep.github.io/assertion_tohavevalue

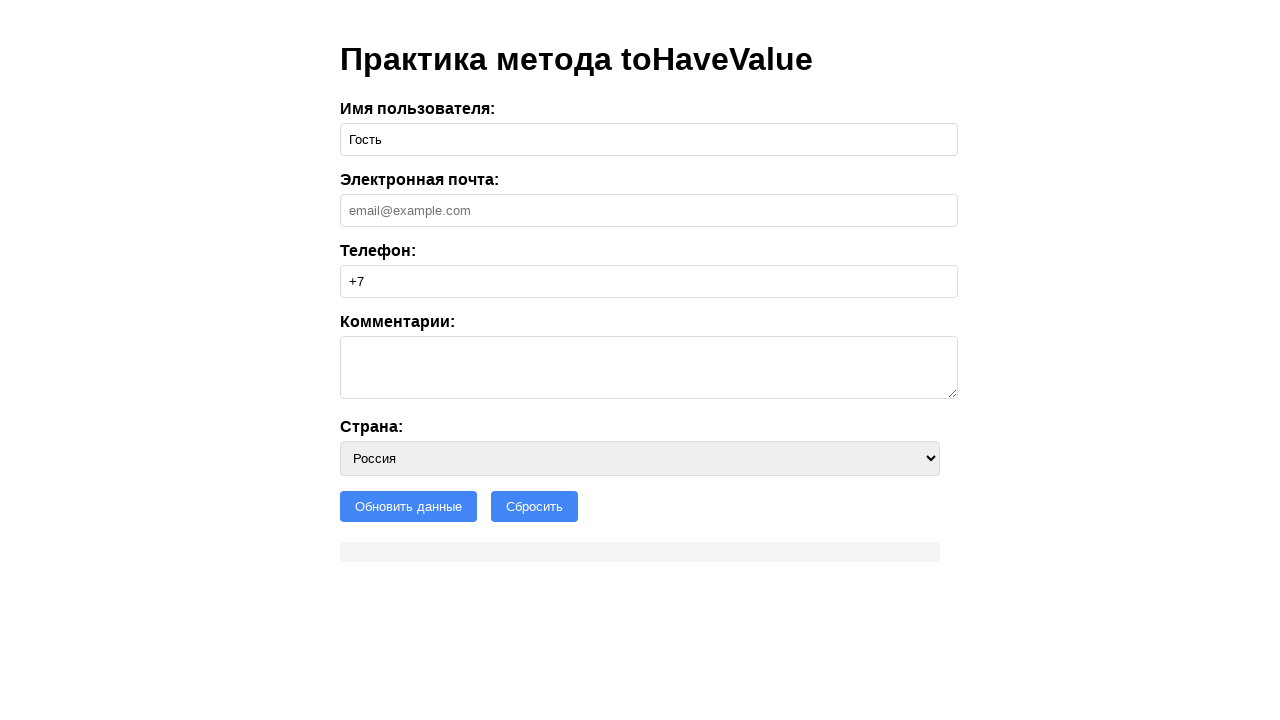

Filled username field with 'Петр' on #username
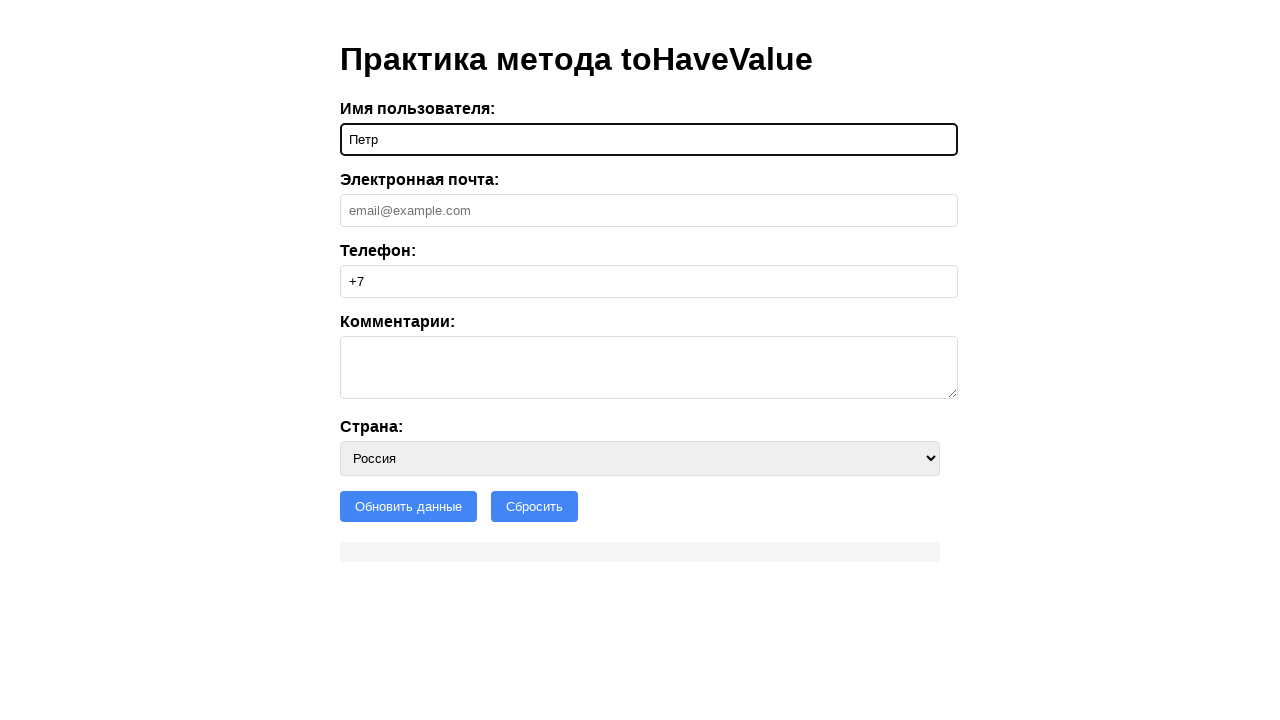

Filled email field with 'test@test.ru' on #email
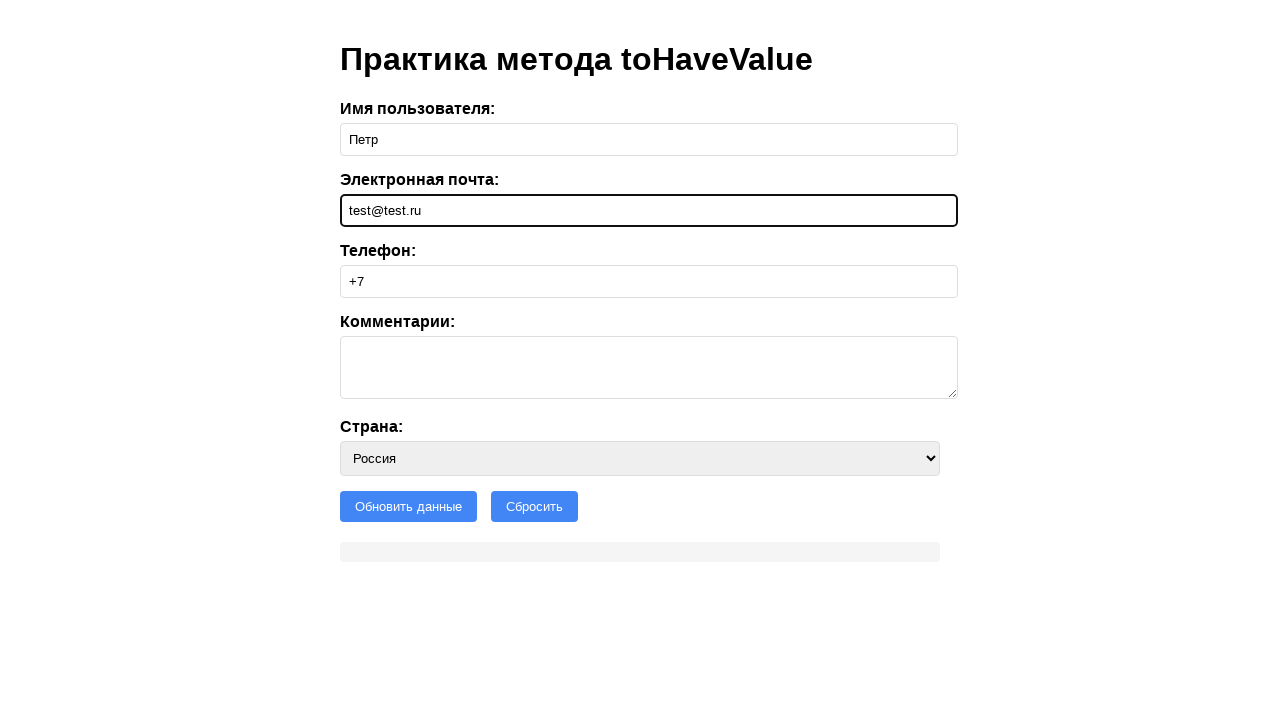

Opened country dropdown at (640, 458) on #country
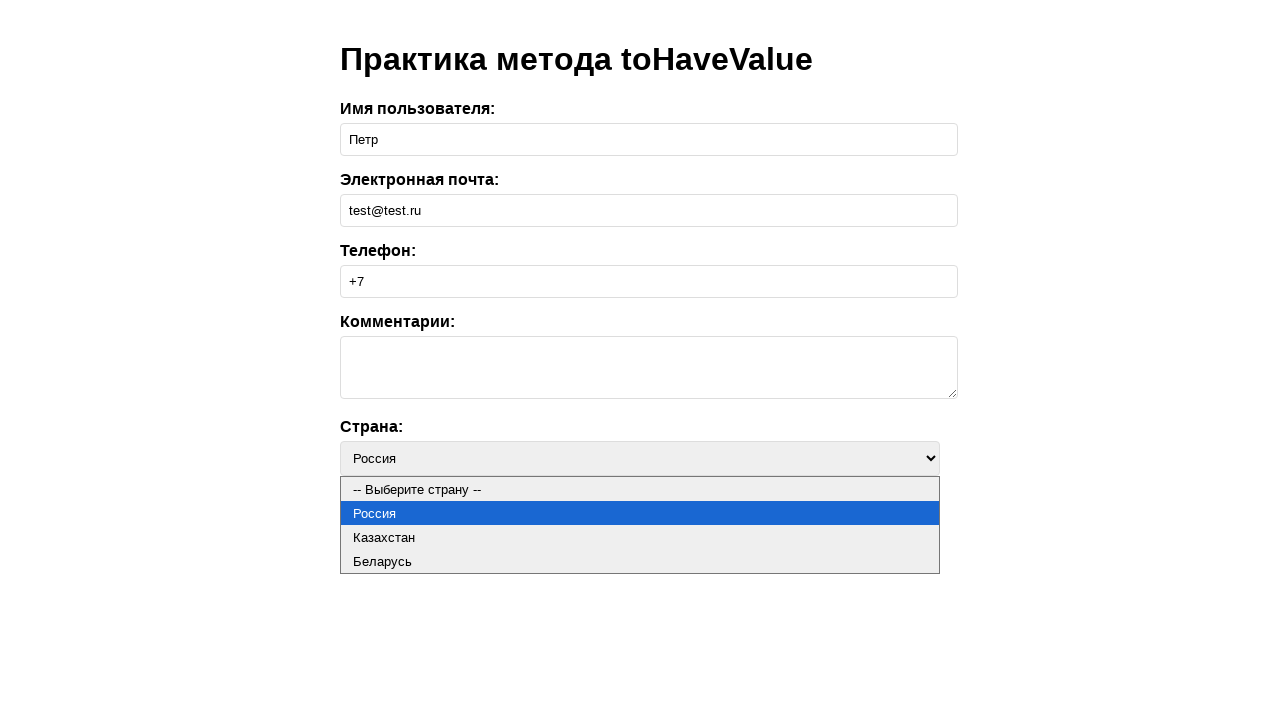

Selected 'by' option from country dropdown on #country
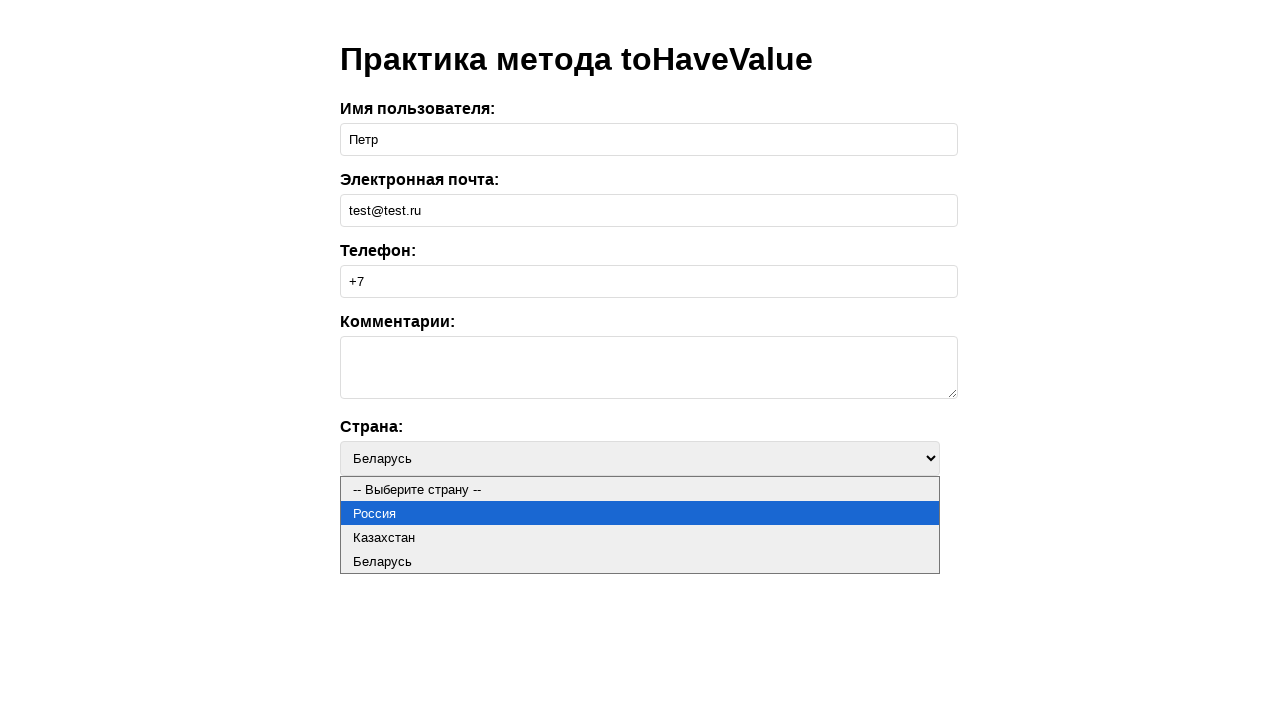

Clicked reset button to restore form to initial state at (534, 506) on #reset-btn
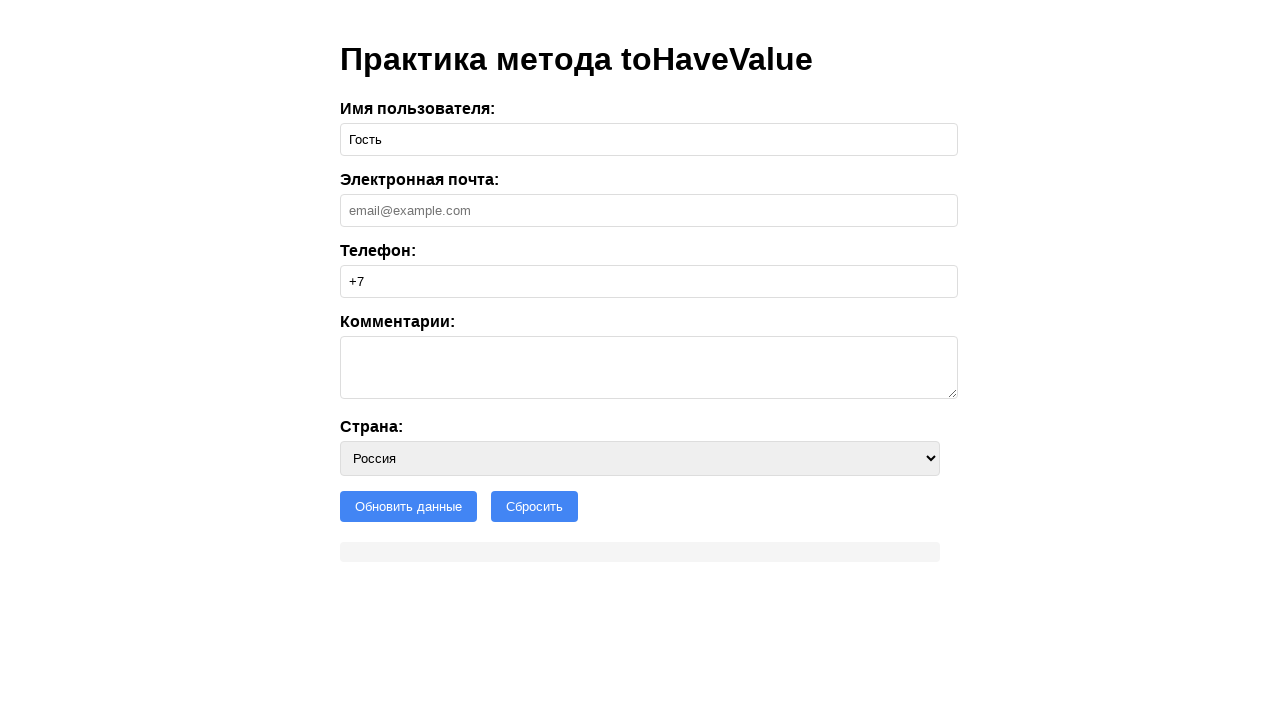

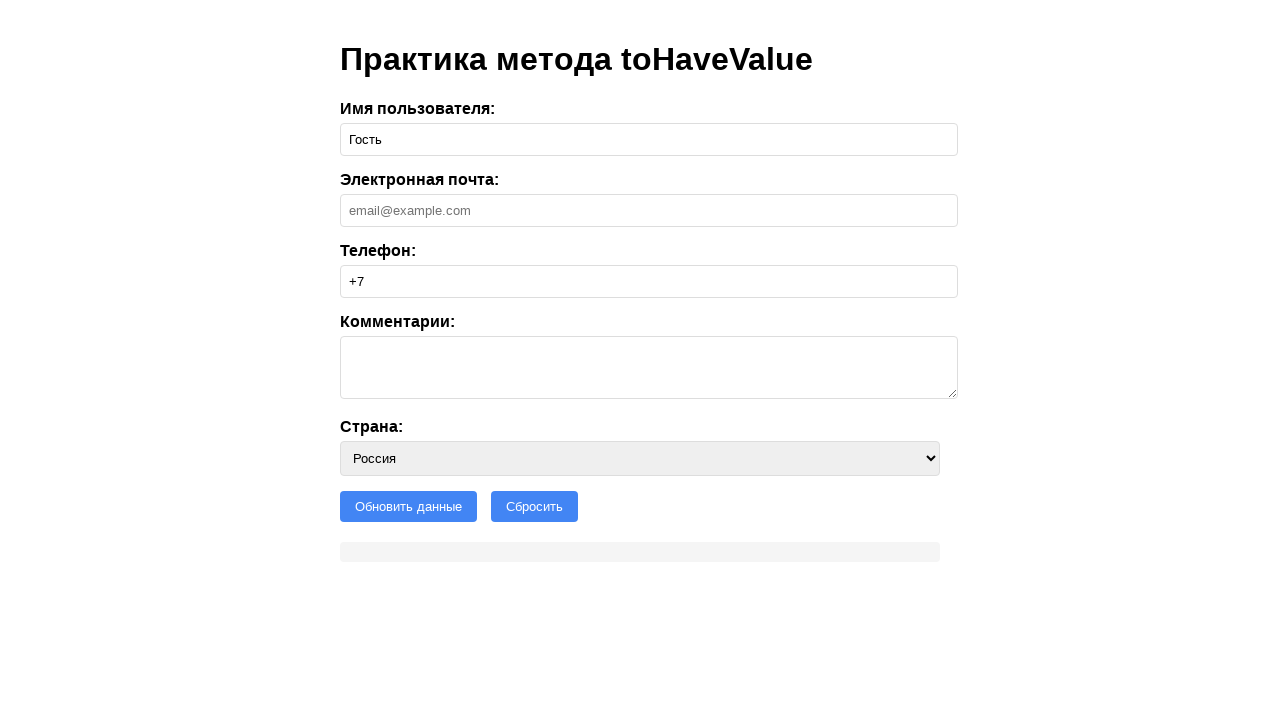